Tests the forgot password navigation by clicking the forgot password link and verifying the reset password page loads

Starting URL: https://opensource-demo.orangehrmlive.com

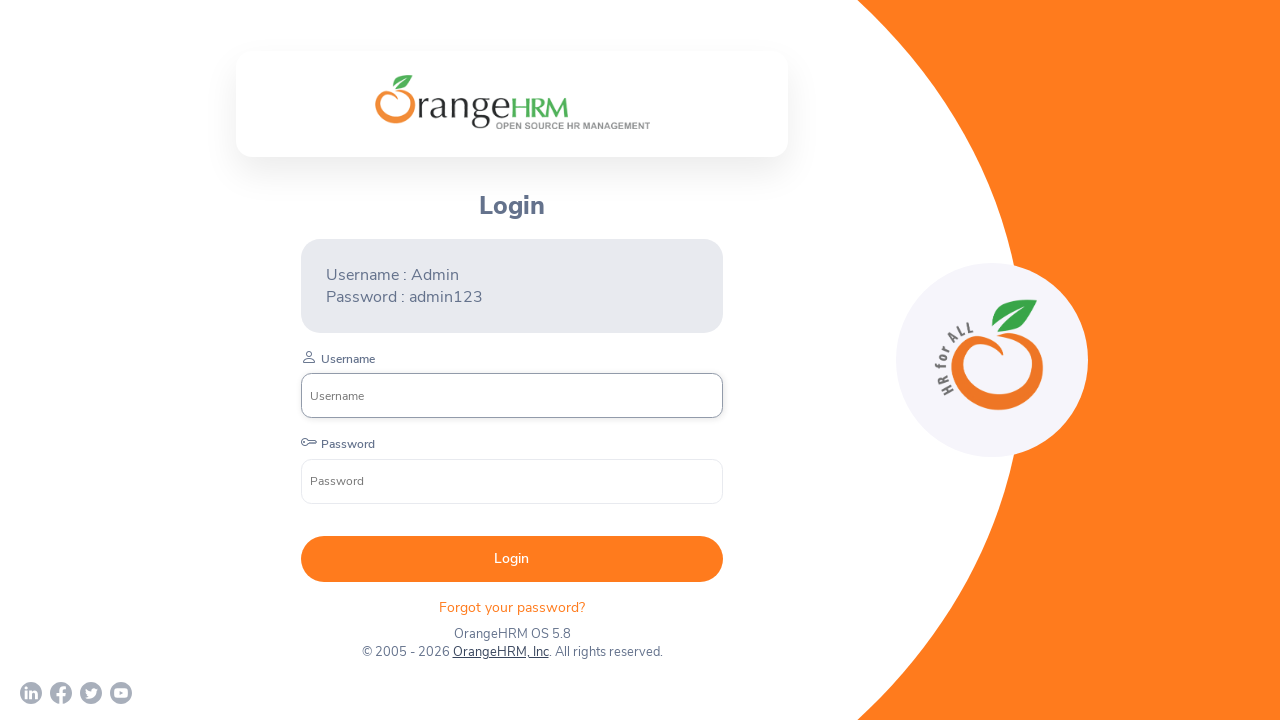

Clicked 'Forgot your password' link at (512, 607) on xpath=//div[@class='orangehrm-login-forgot']
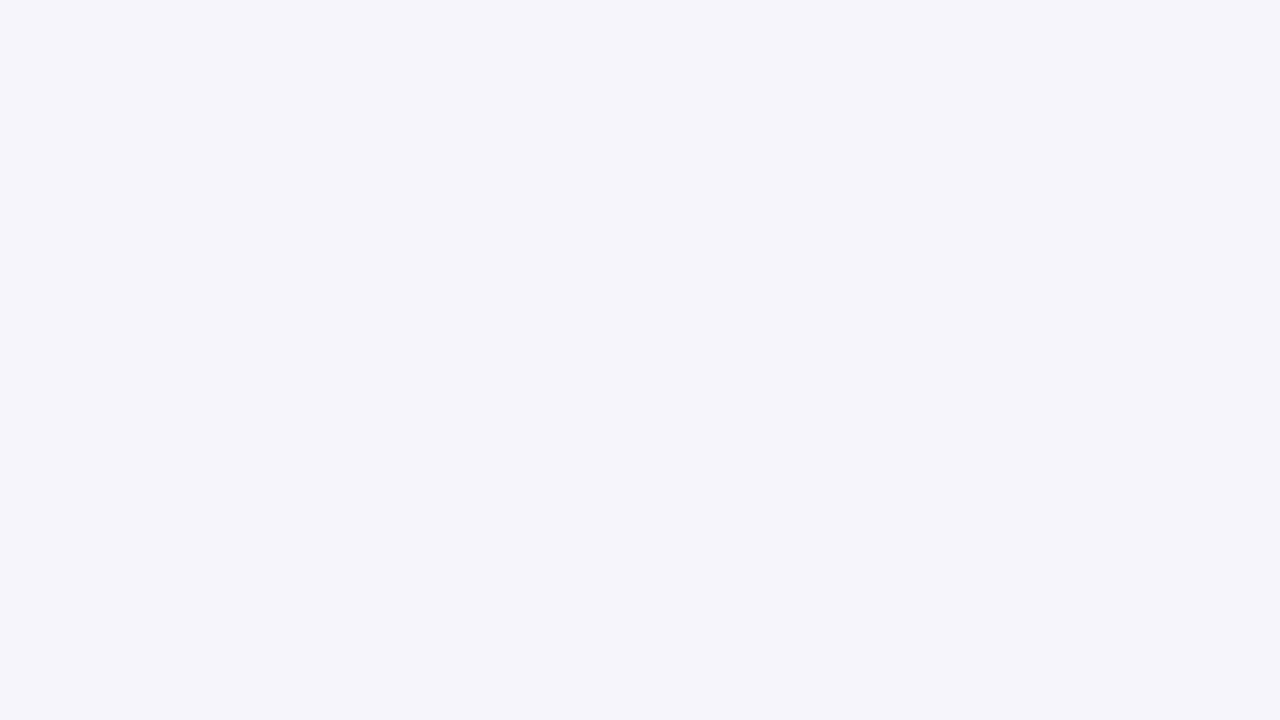

Reset Password page loaded successfully
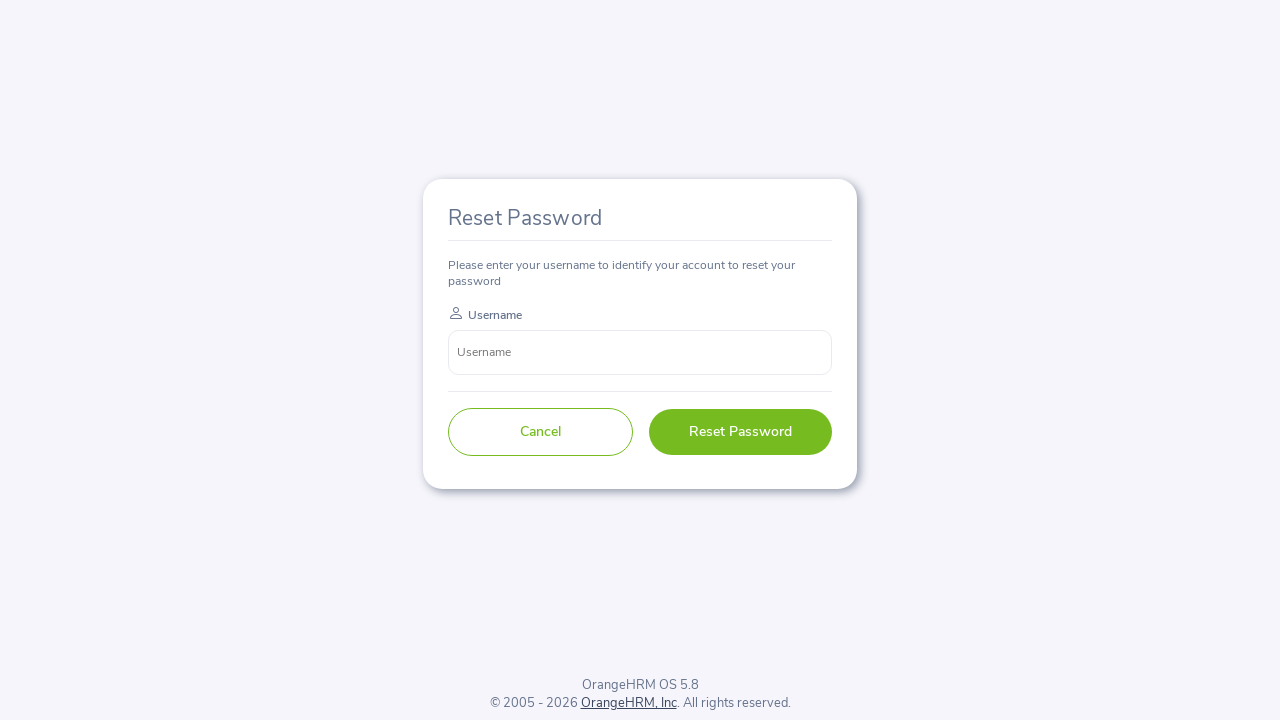

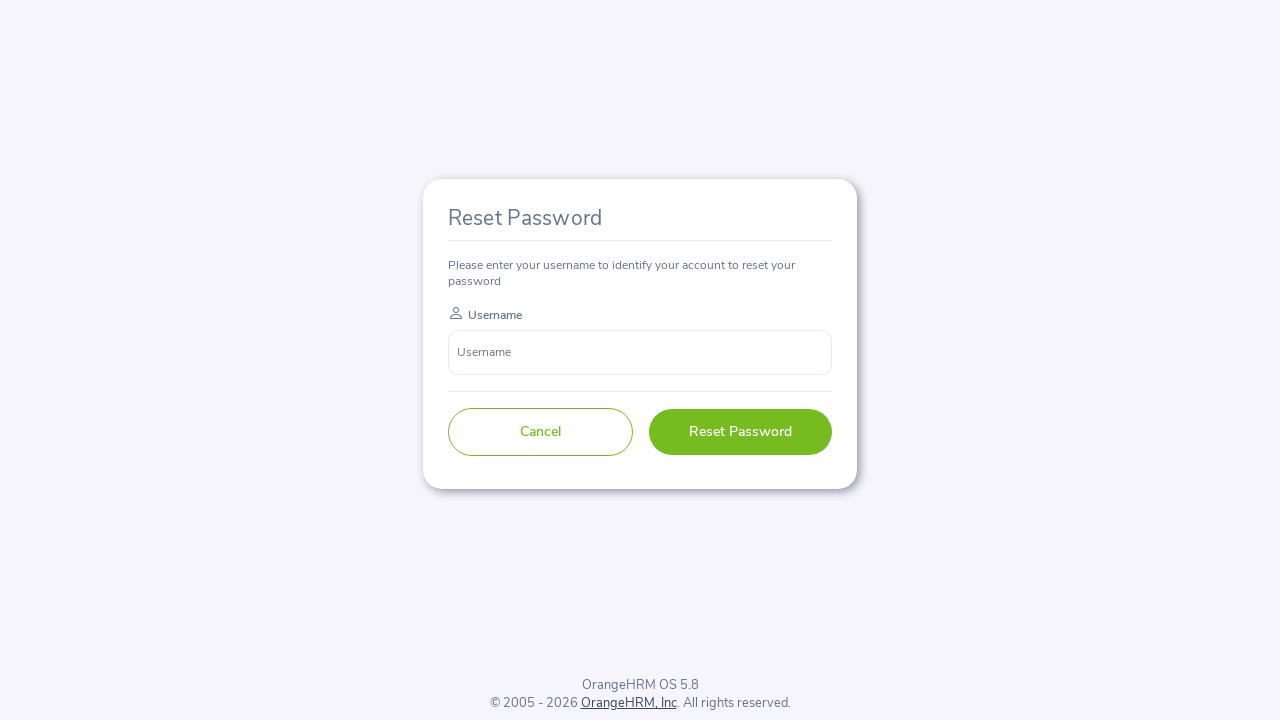